Tests navigation to the Forgot Password page by clicking the forgot password link and verifying the "Reset Password" heading is displayed

Starting URL: https://opensource-demo.orangehrmlive.com/

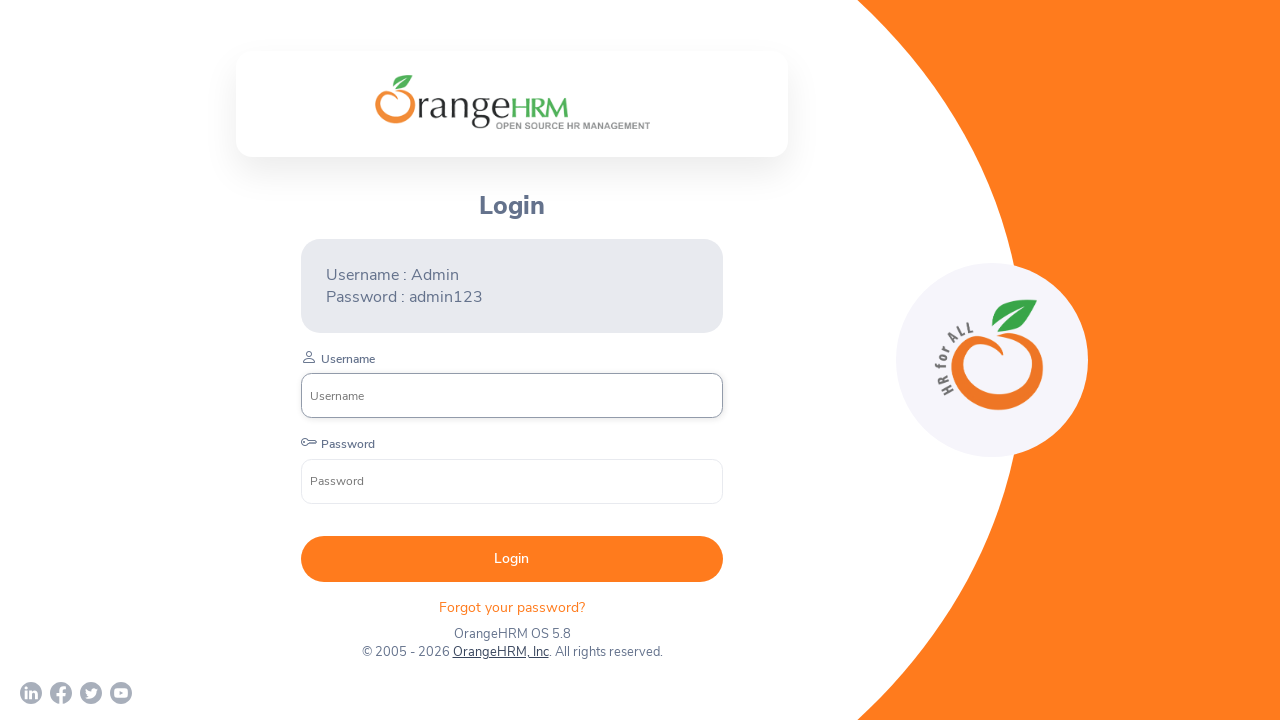

Clicked on 'Forgot your password?' link at (512, 607) on xpath=//p[contains(@class,'-forgot-header')]
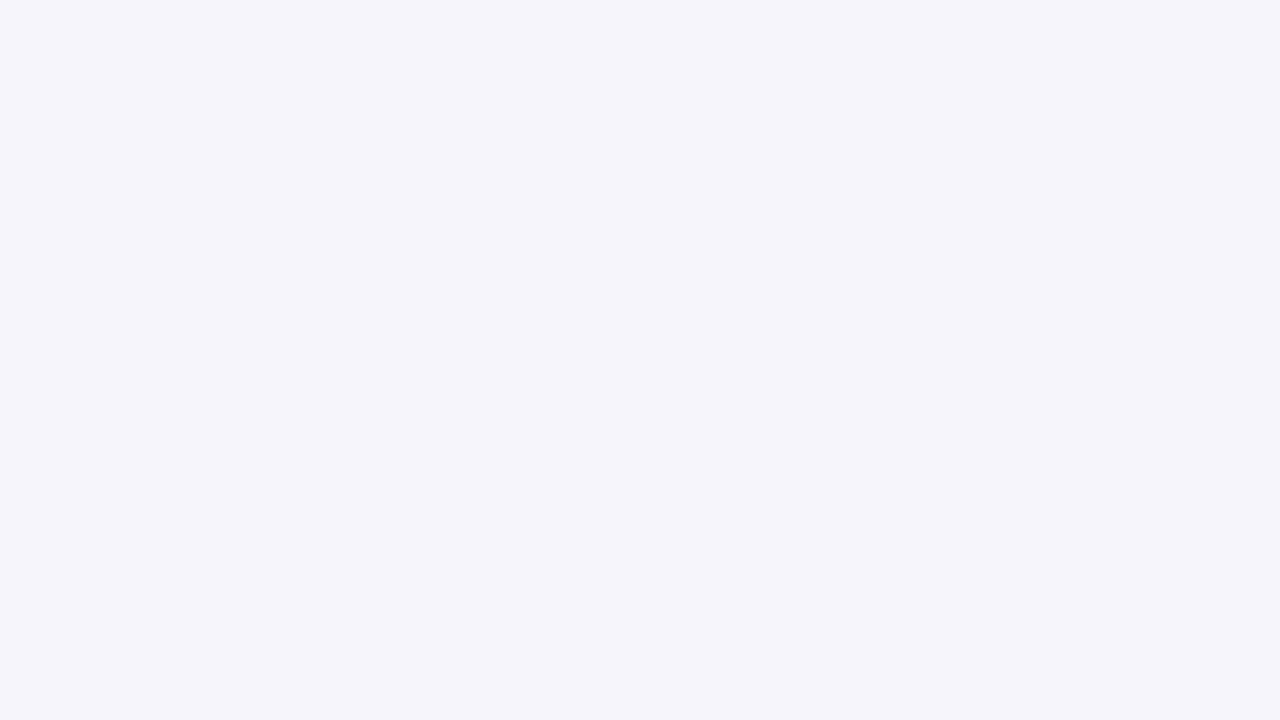

Reset Password heading became visible
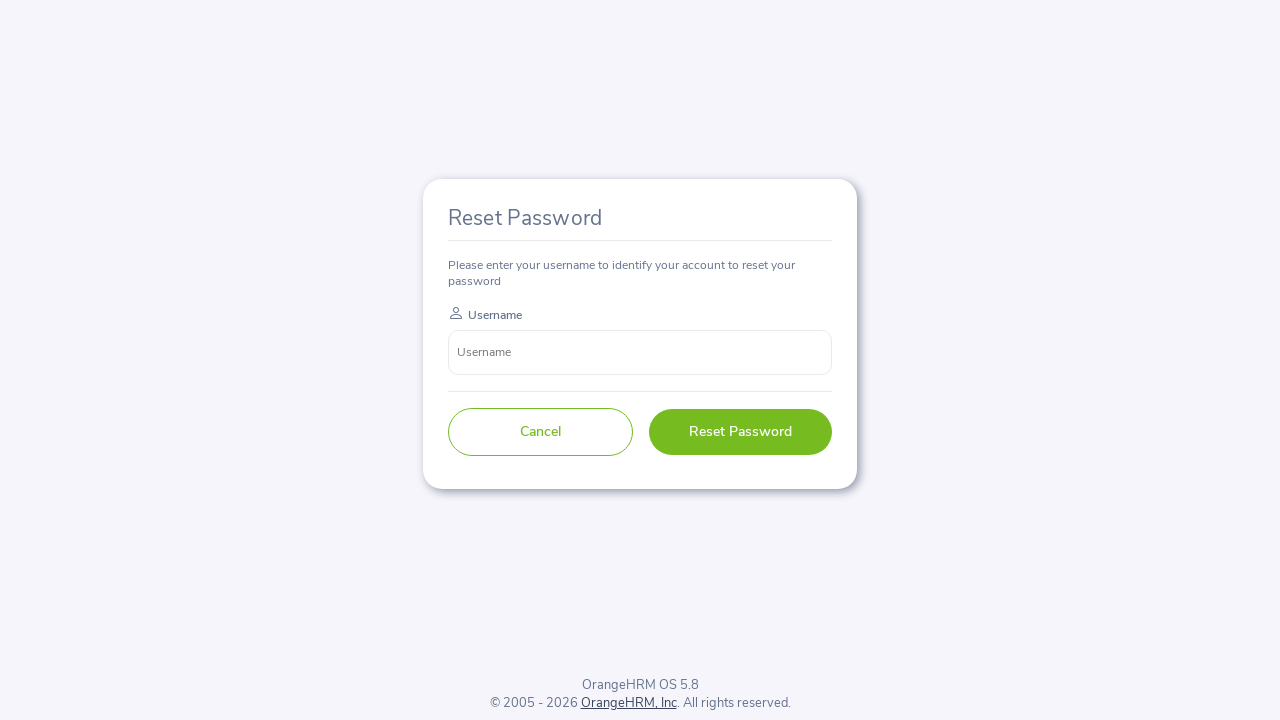

Verified 'Reset Password' heading text content
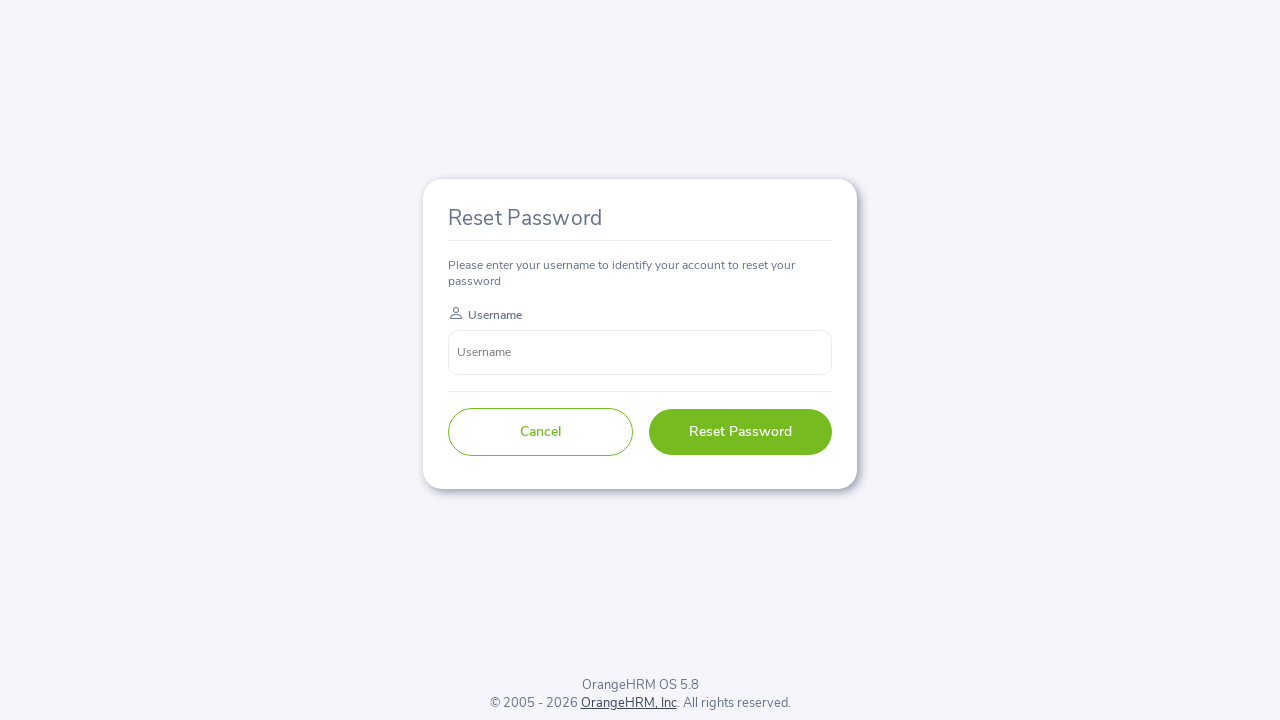

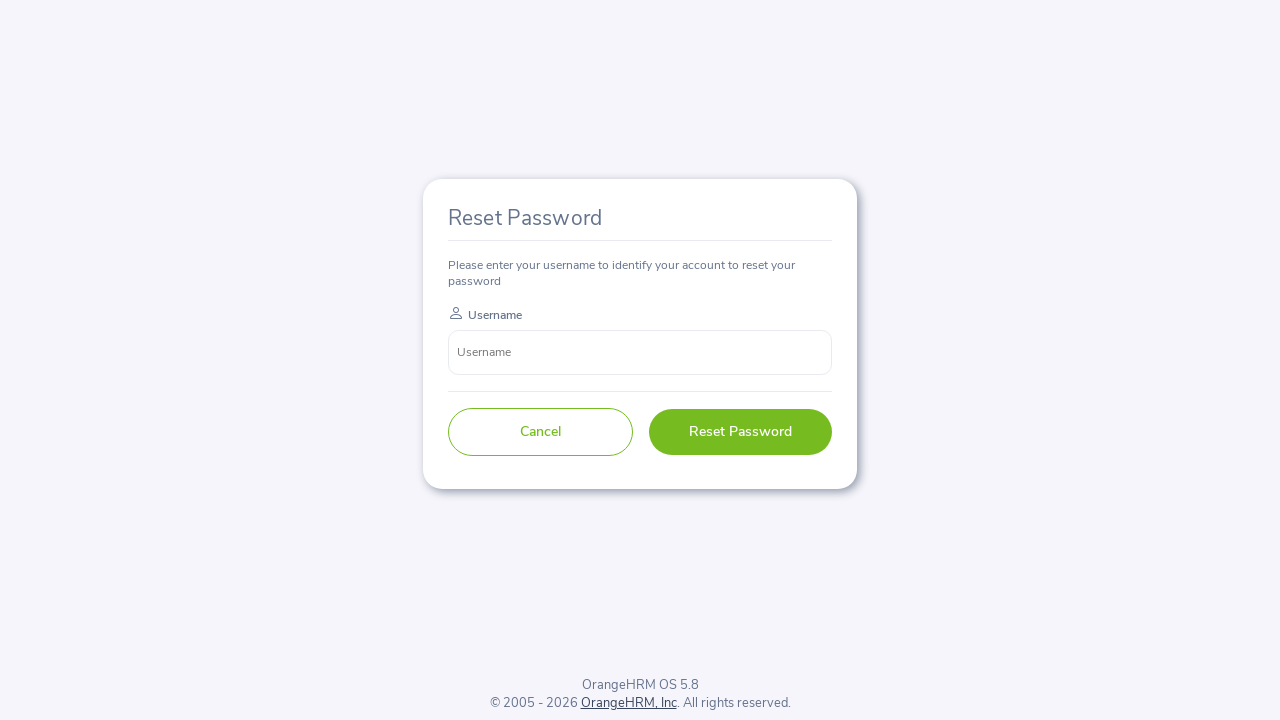